Opens the Calley Call from Browser page and tests it at multiple desktop viewport resolutions

Starting URL: https://www.getcalley.com/calley-call-from-browser/

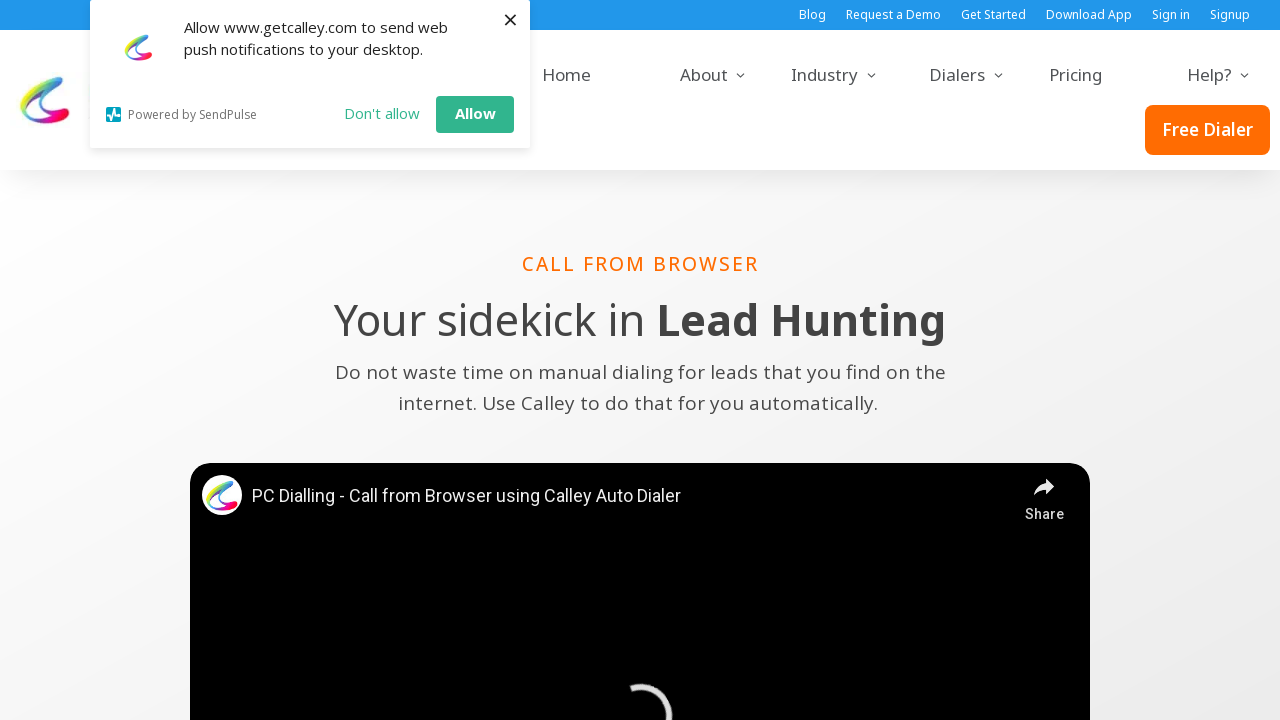

Set viewport size to 1920x1080
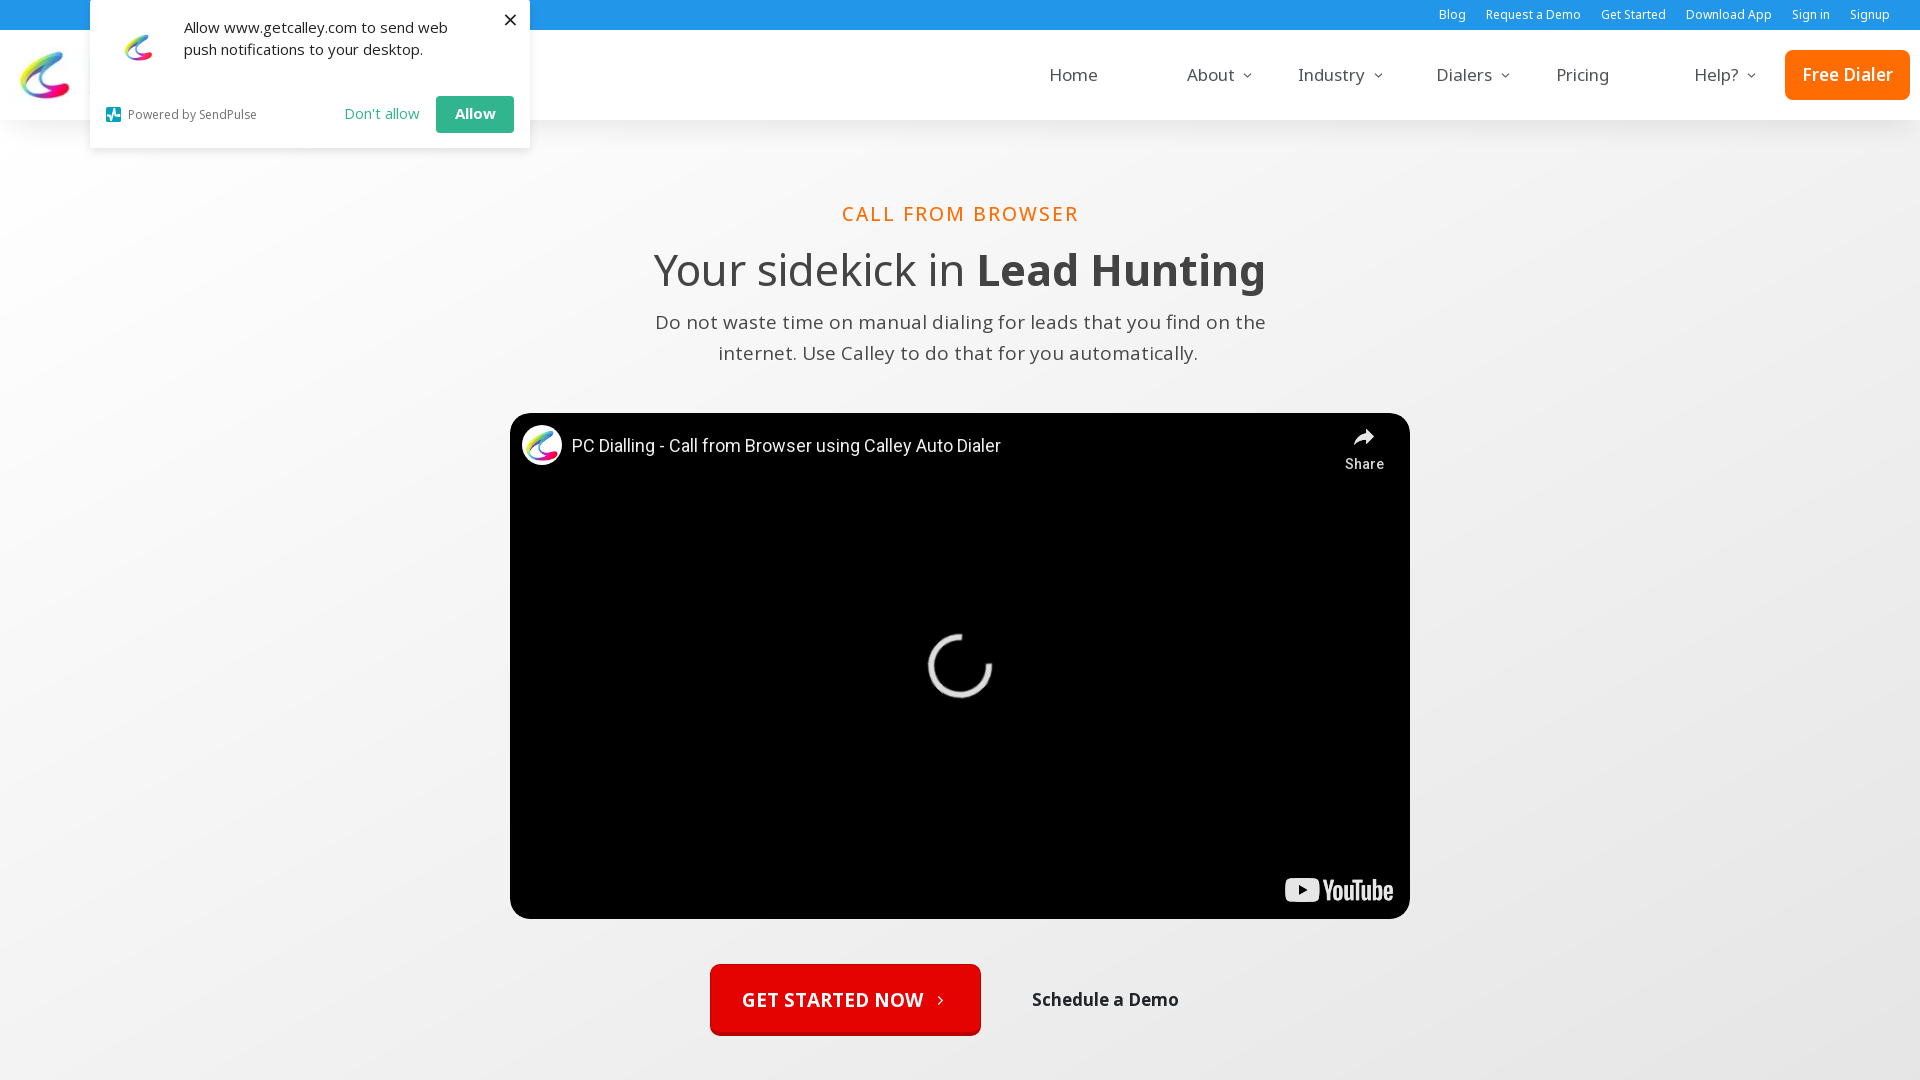

Reloaded page at 1920x1080 resolution
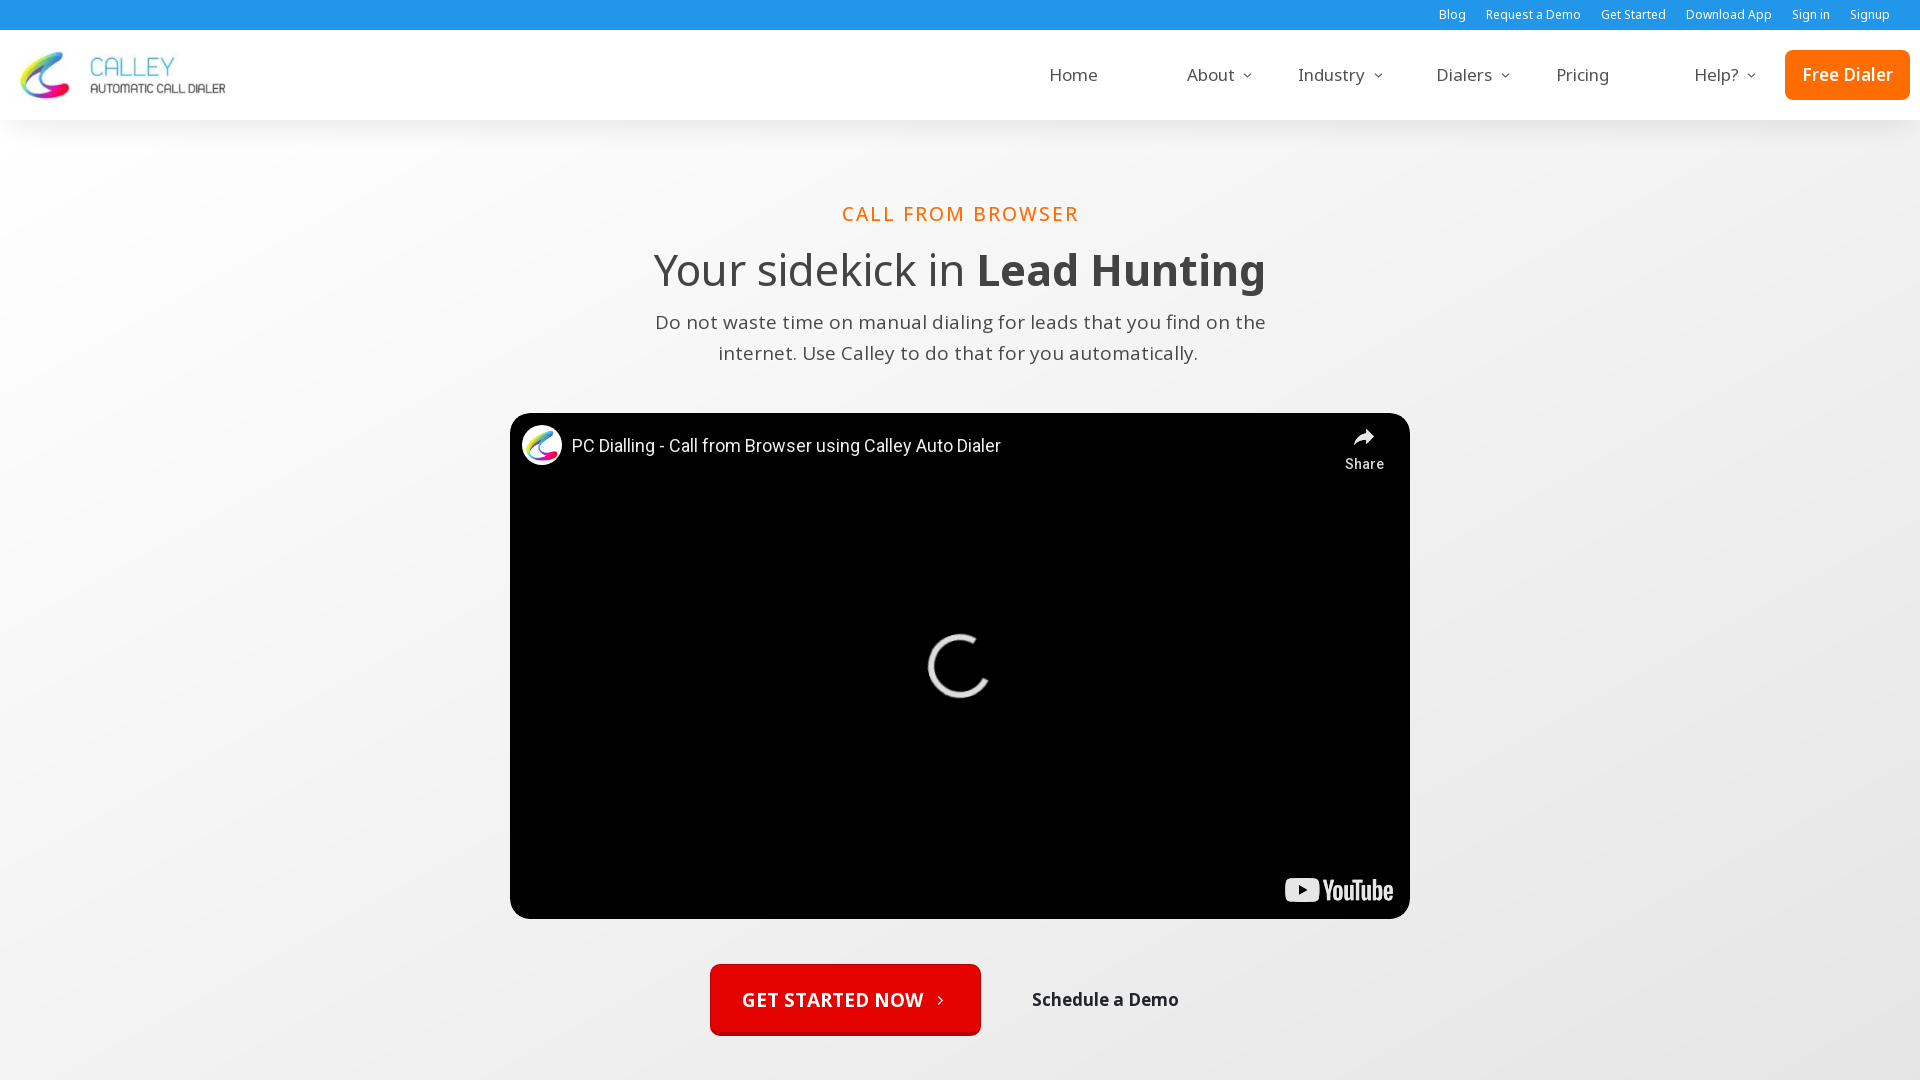

Waited for network idle at 1920x1080 resolution
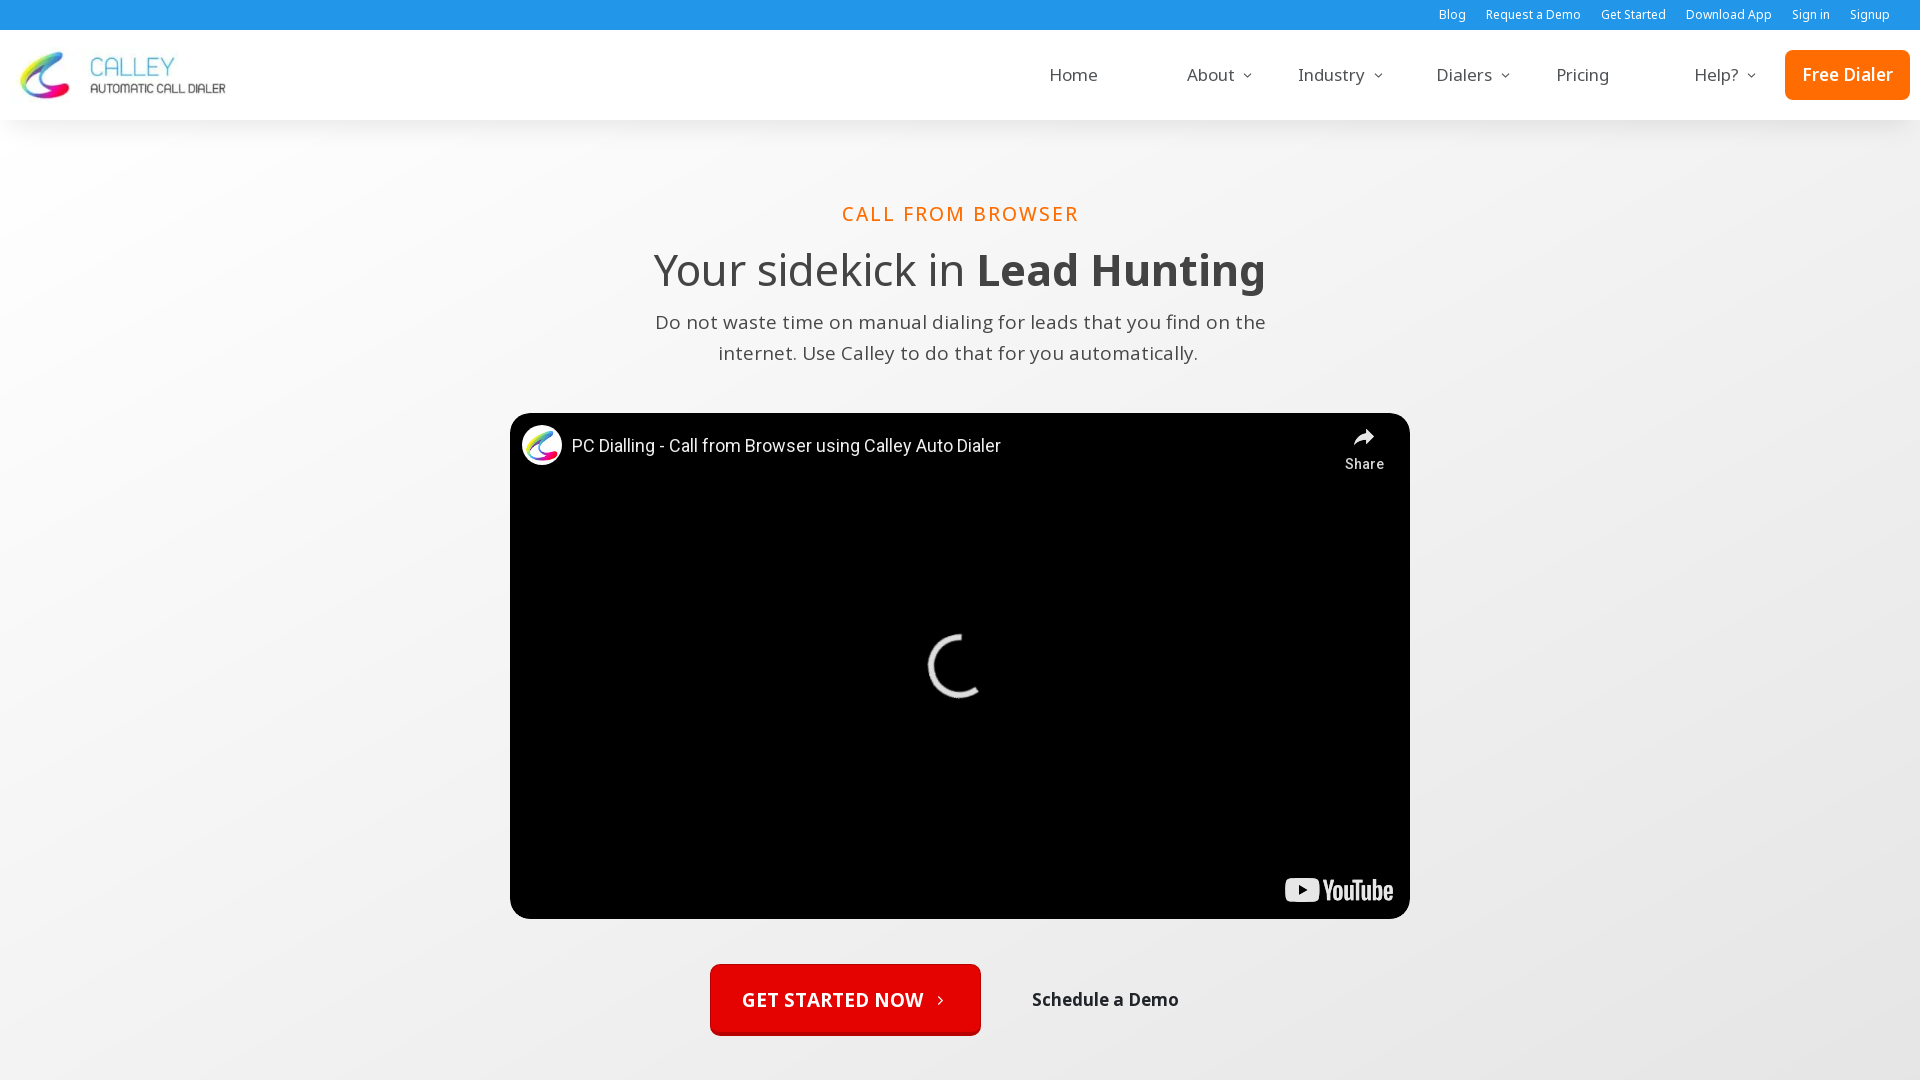

Set viewport size to 1366x768
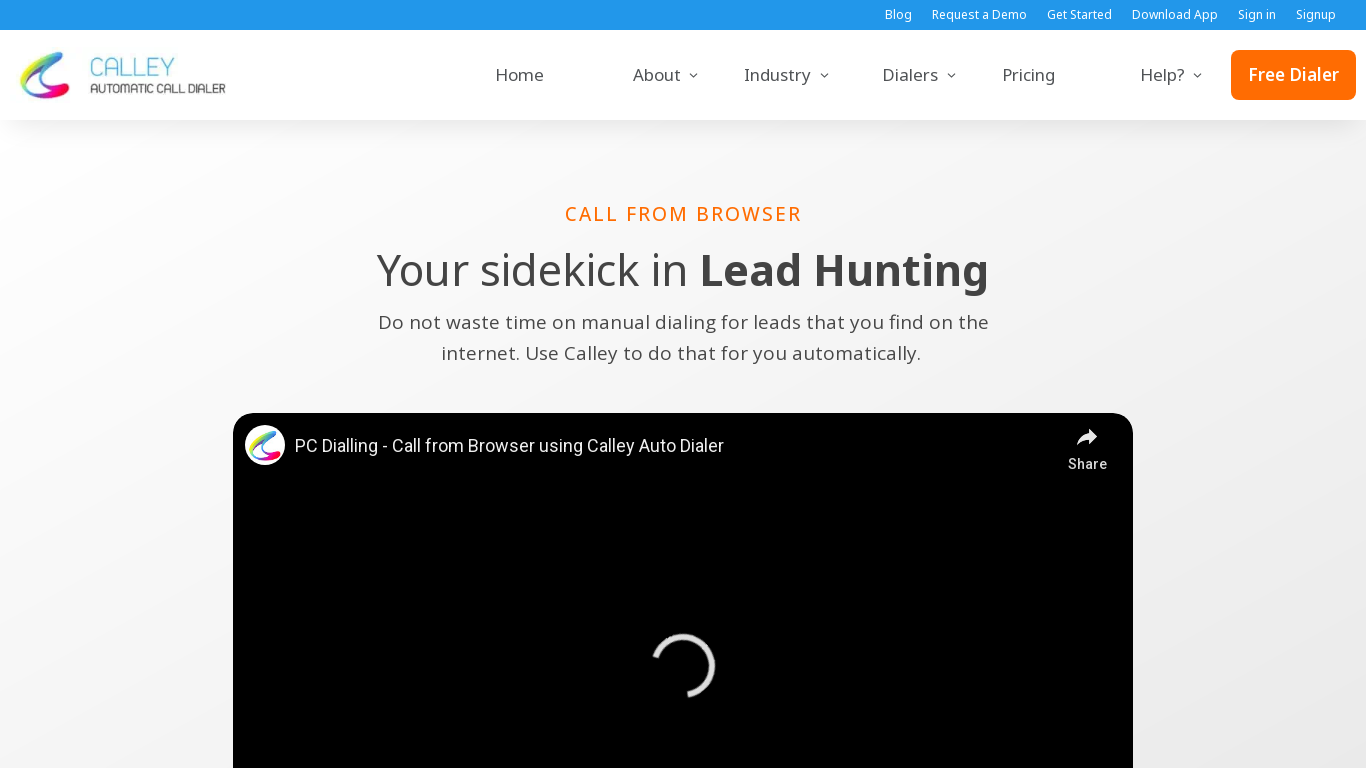

Reloaded page at 1366x768 resolution
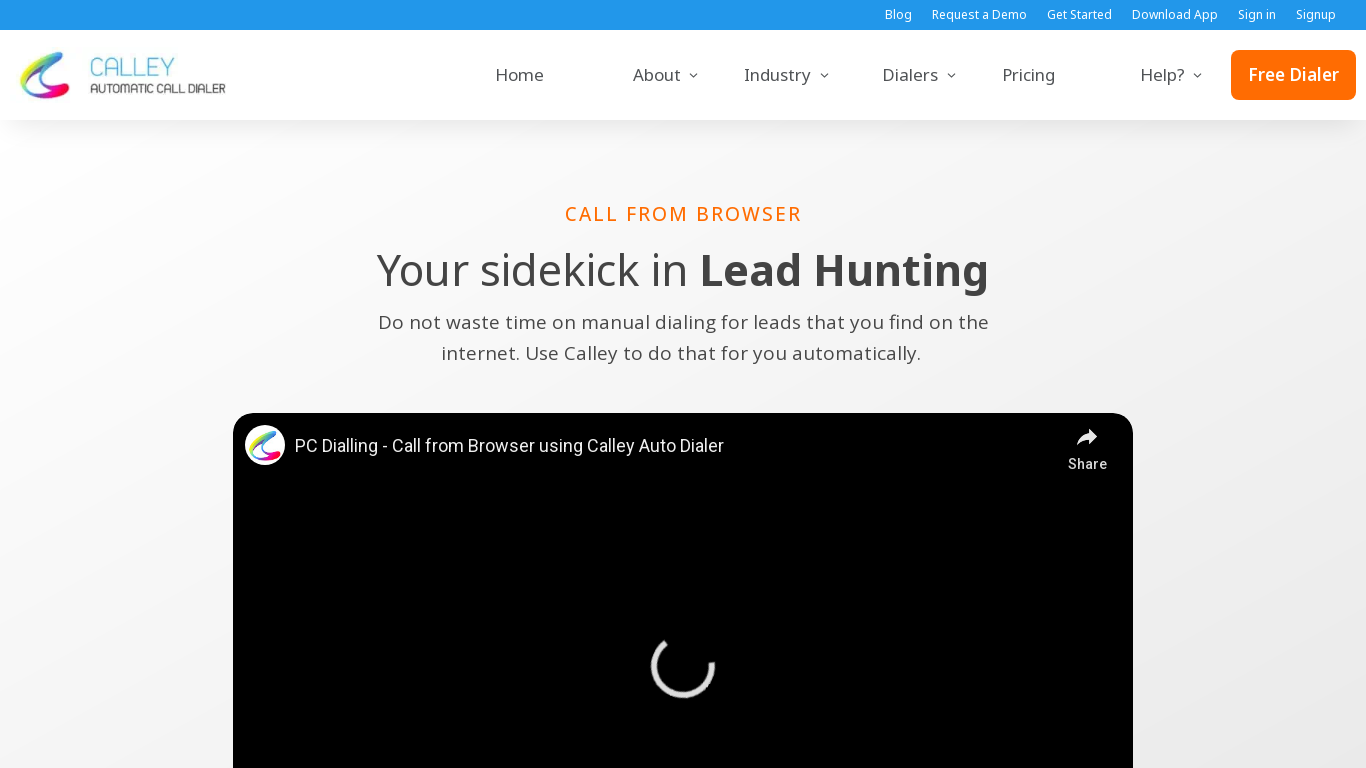

Waited for network idle at 1366x768 resolution
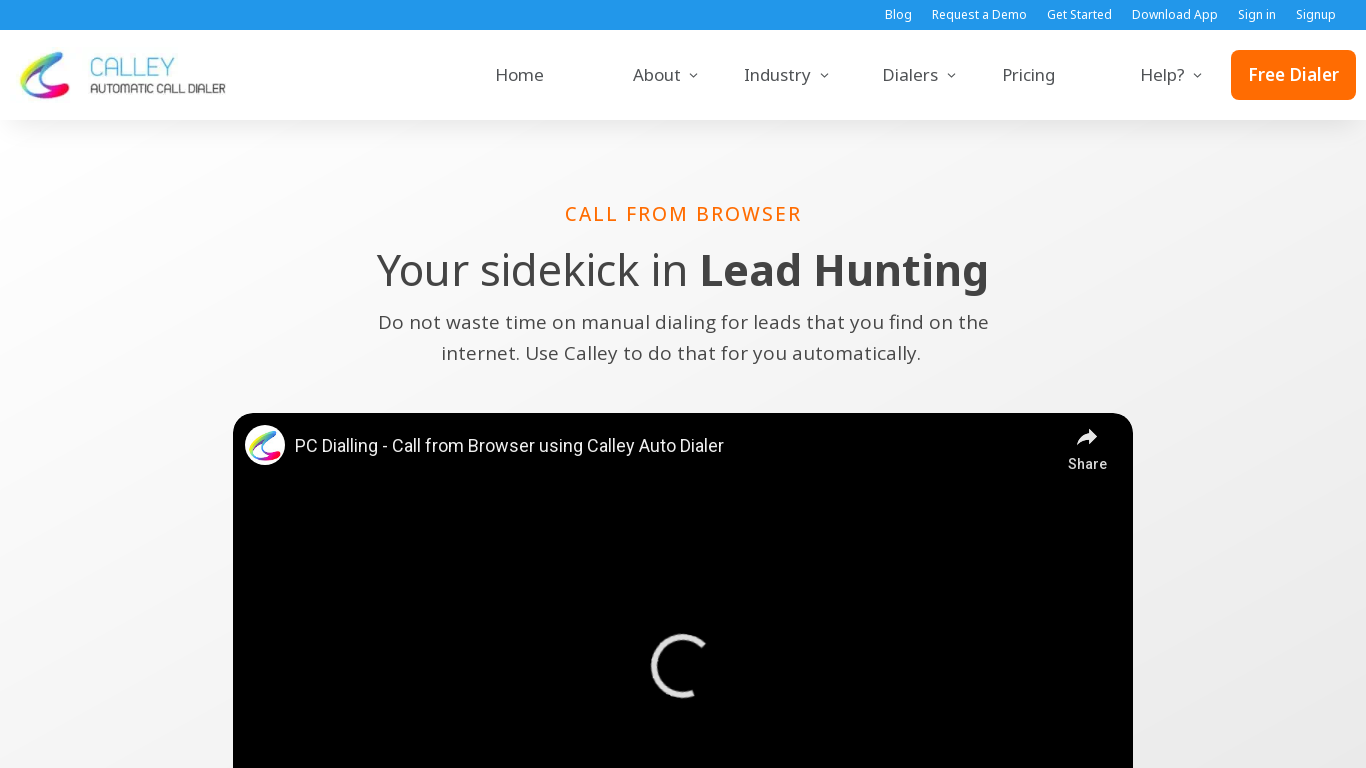

Set viewport size to 1536x864
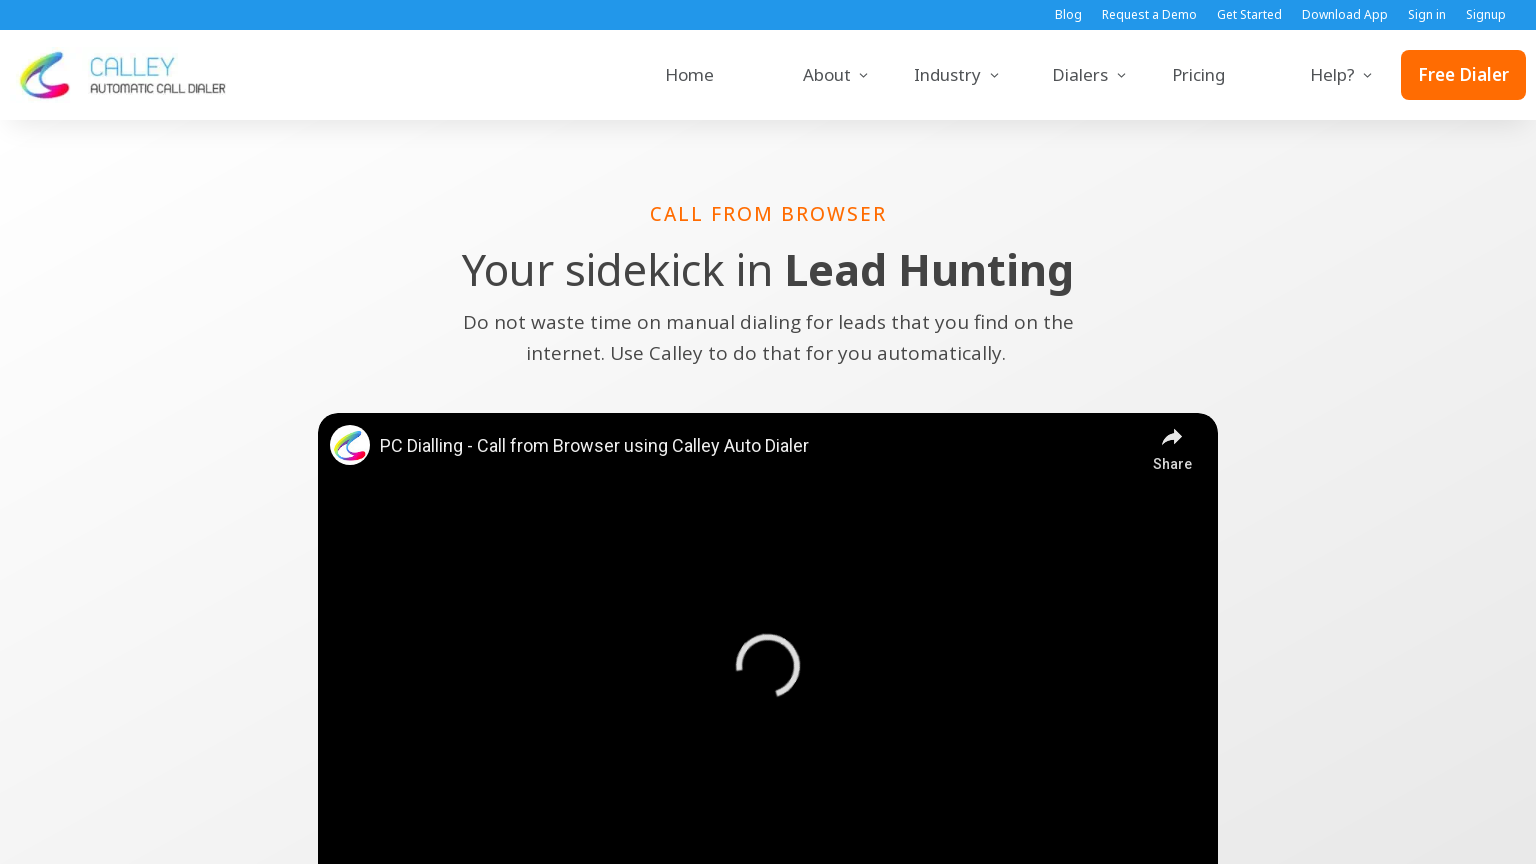

Reloaded page at 1536x864 resolution
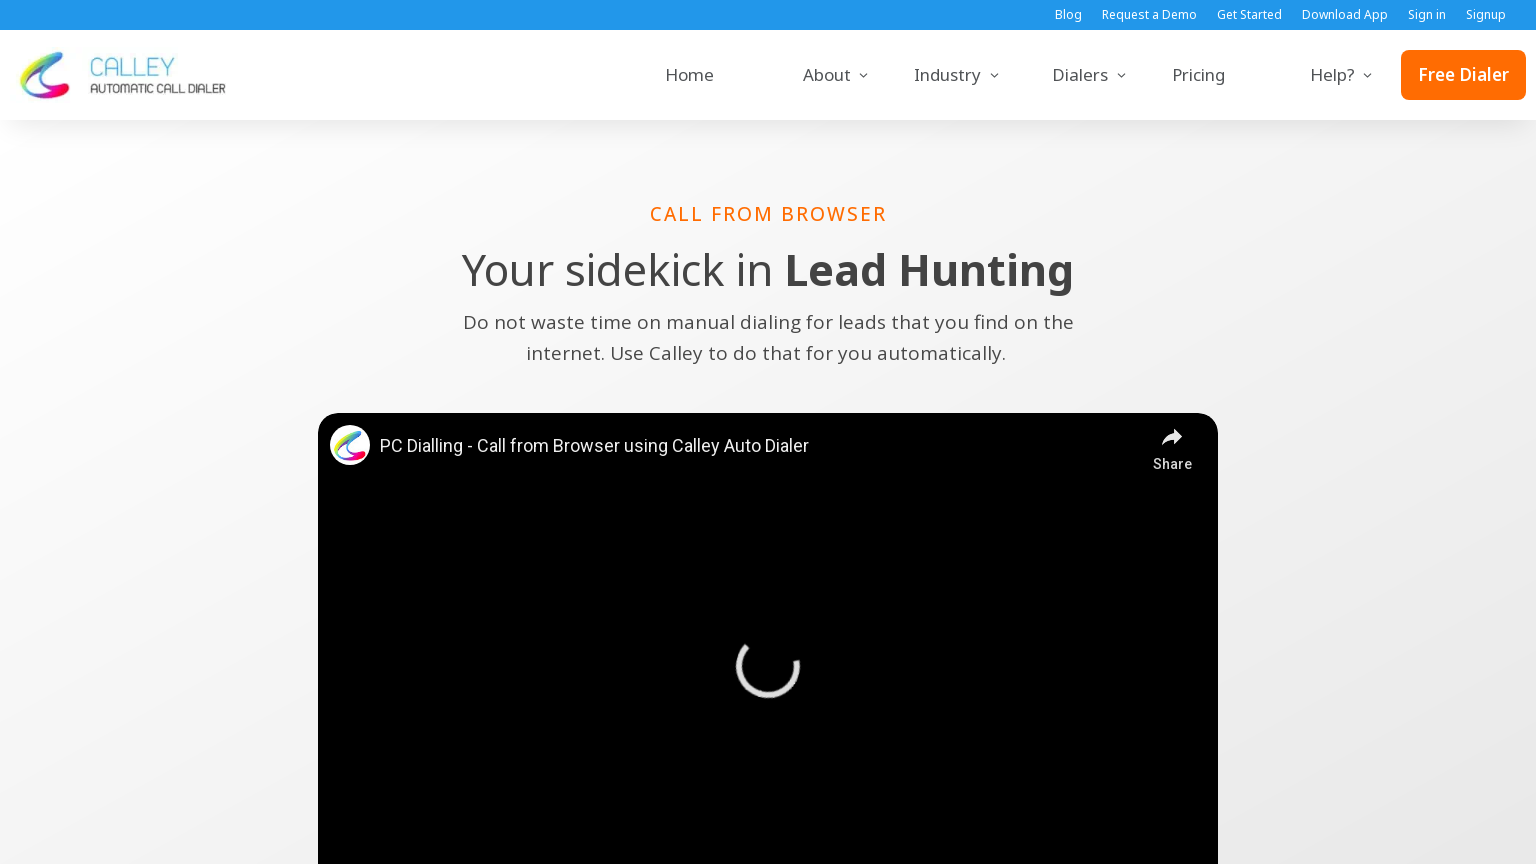

Waited for network idle at 1536x864 resolution
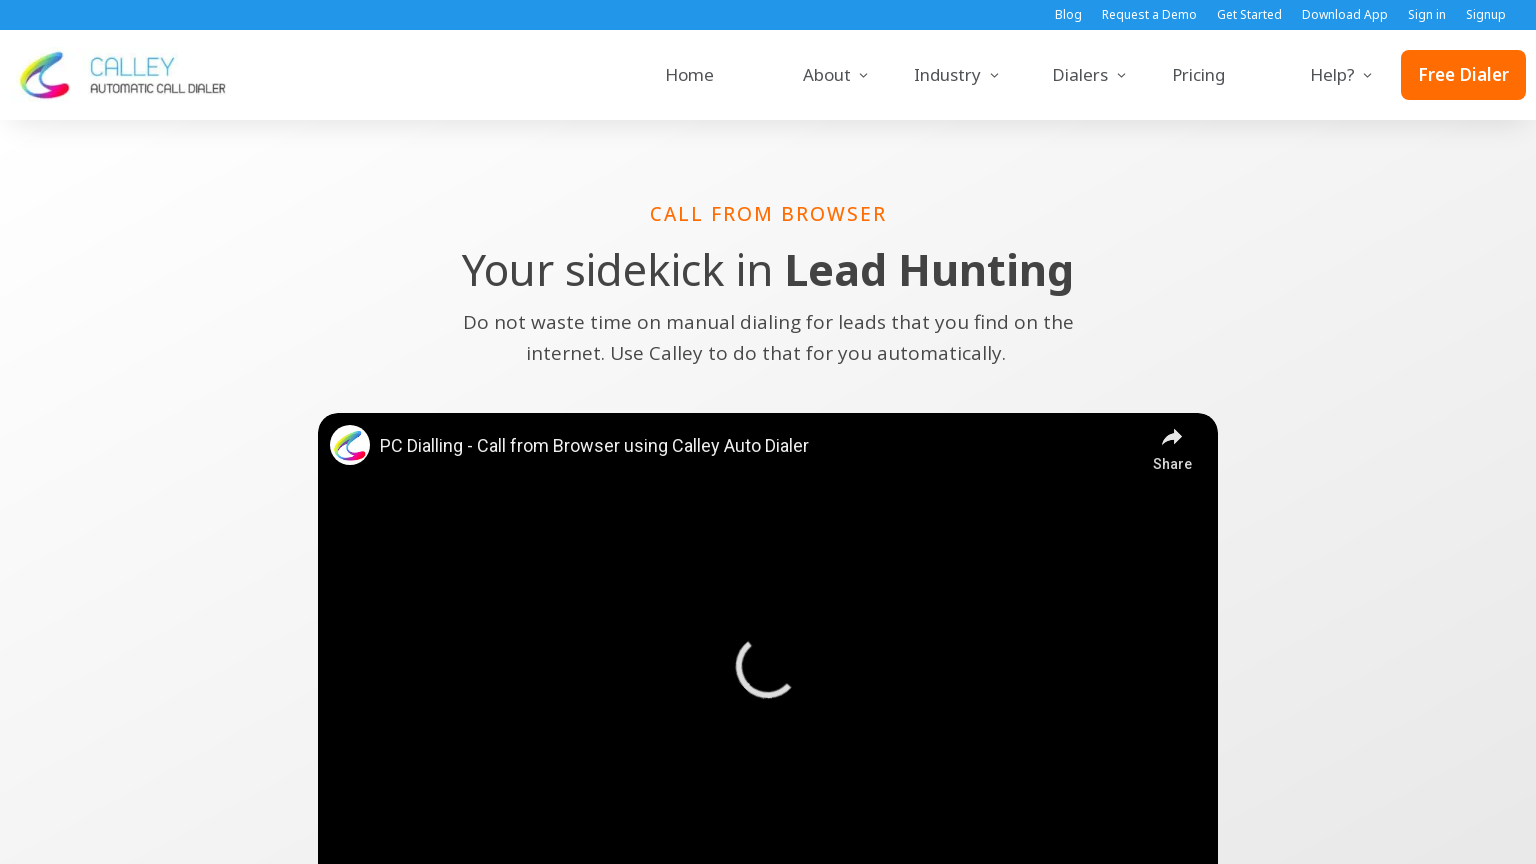

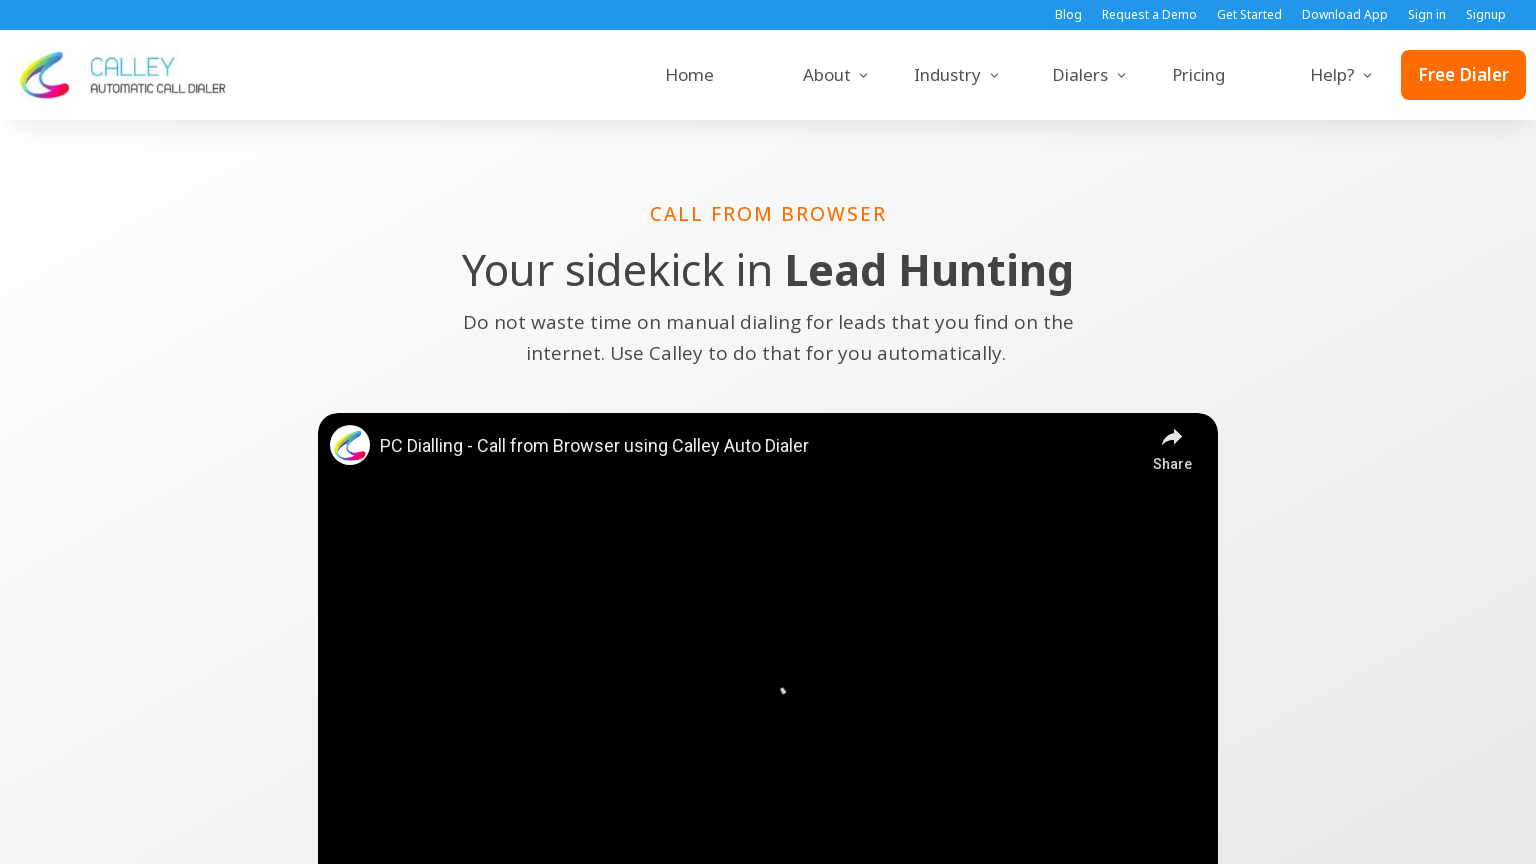